Tests product vendor filtering functionality by clicking on Apple and Samsung filter options and verifying the correct number of products are displayed for each filter selection.

Starting URL: https://bstackdemo.com/

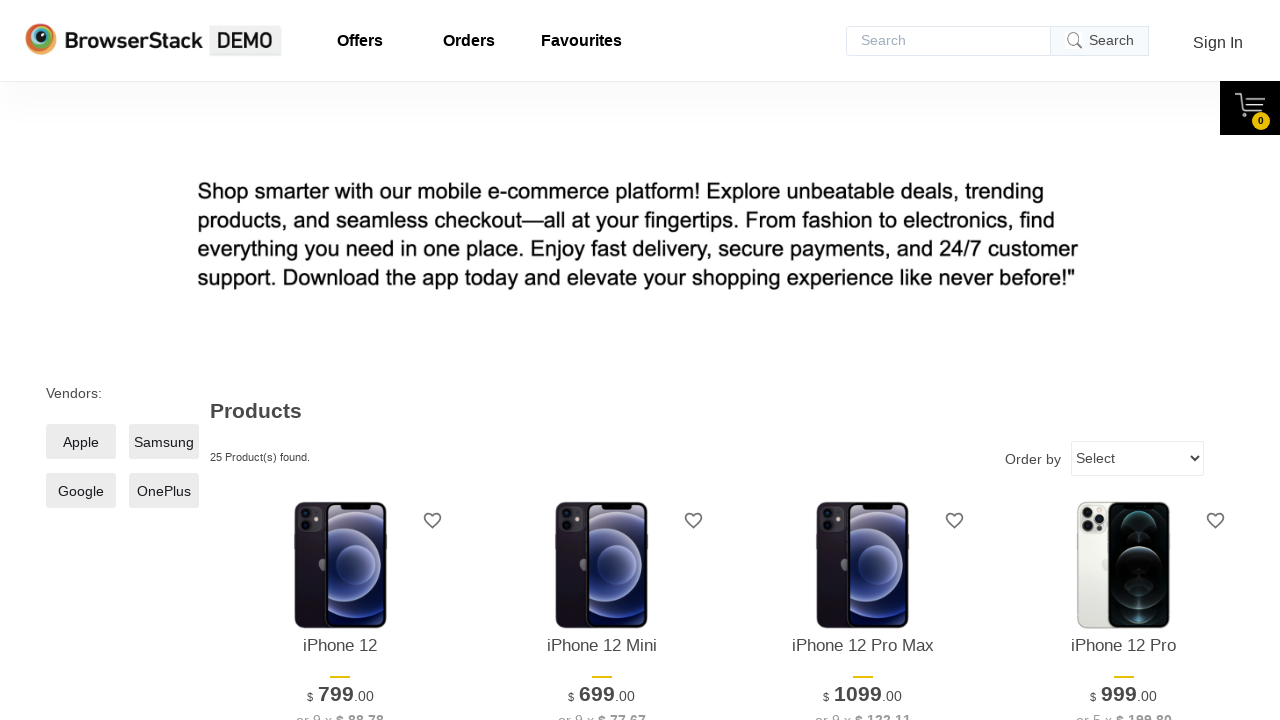

Clicked on Apple vendor filter at (81, 442) on input[value='Apple'] + span
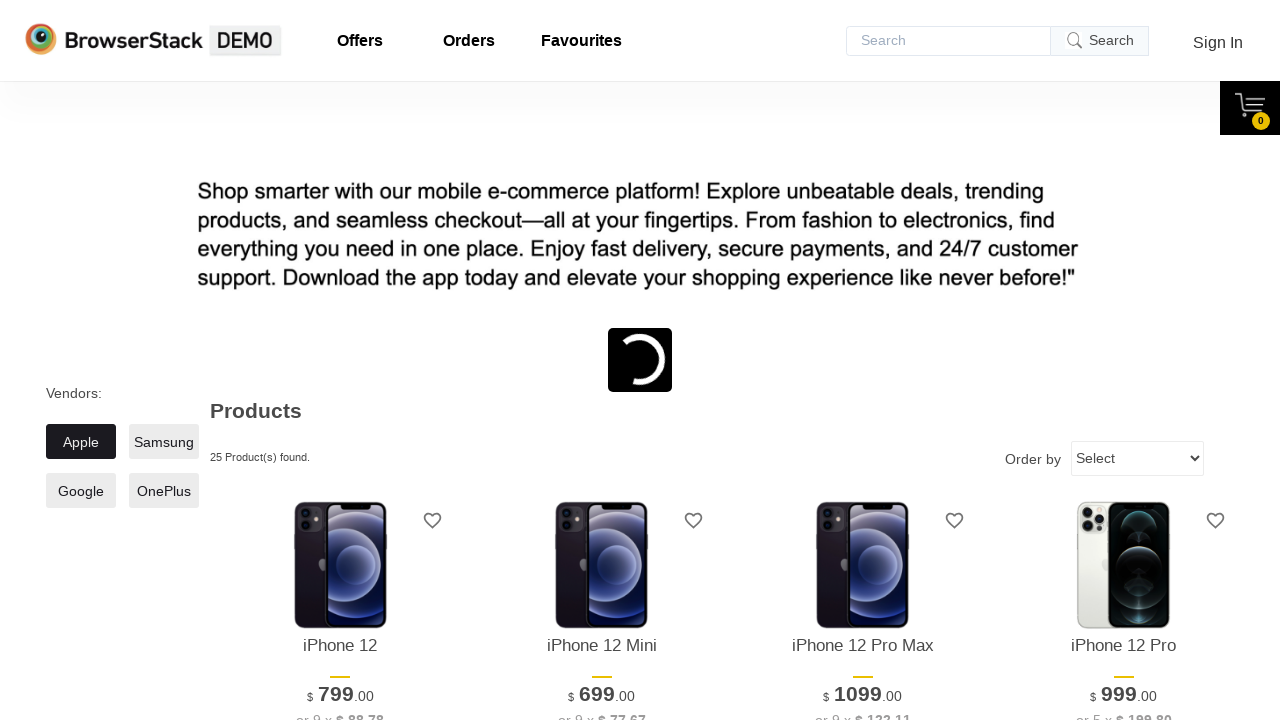

Filtered results loaded showing 9 products found
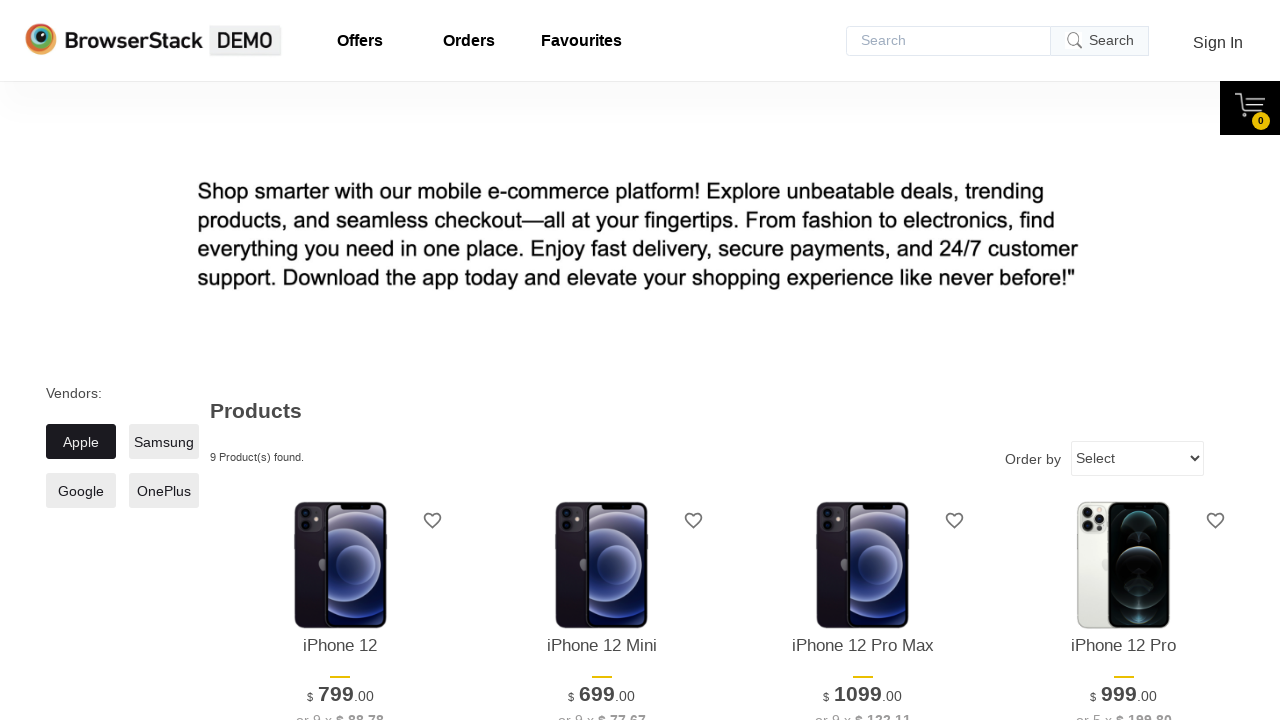

Counted Apple products: 9 products displayed
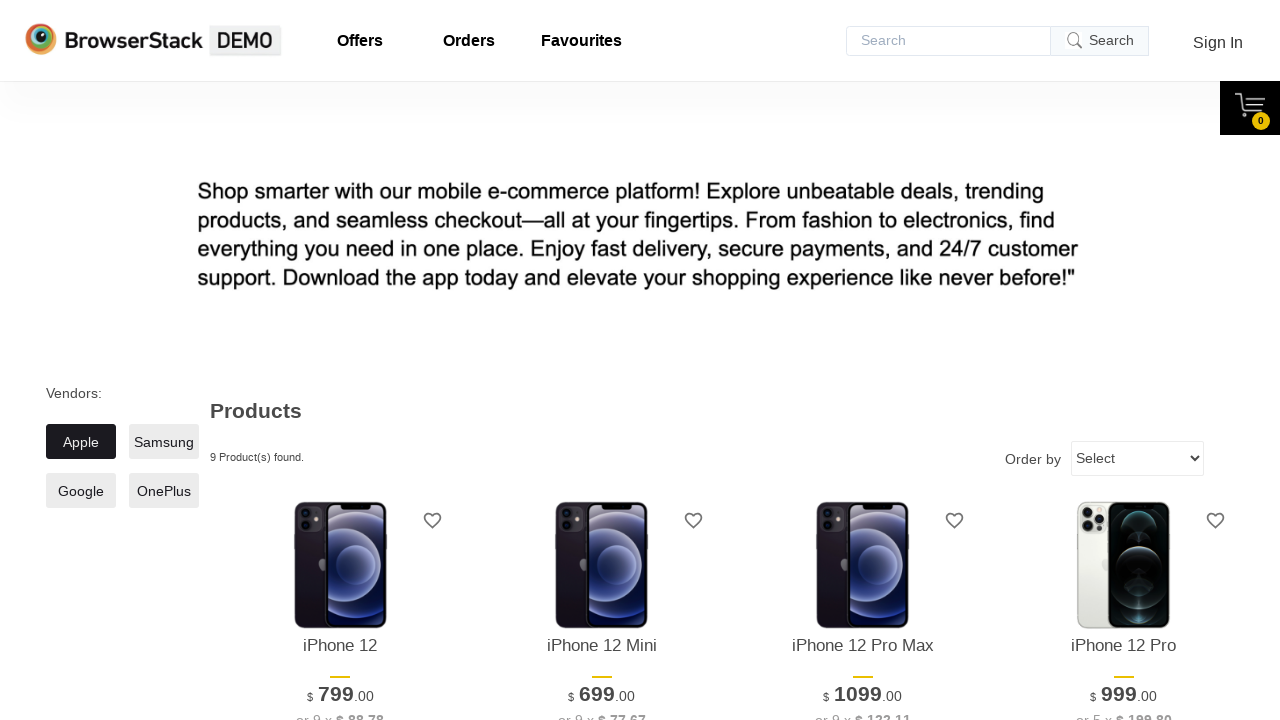

Verified that Apple filter displays exactly 9 products
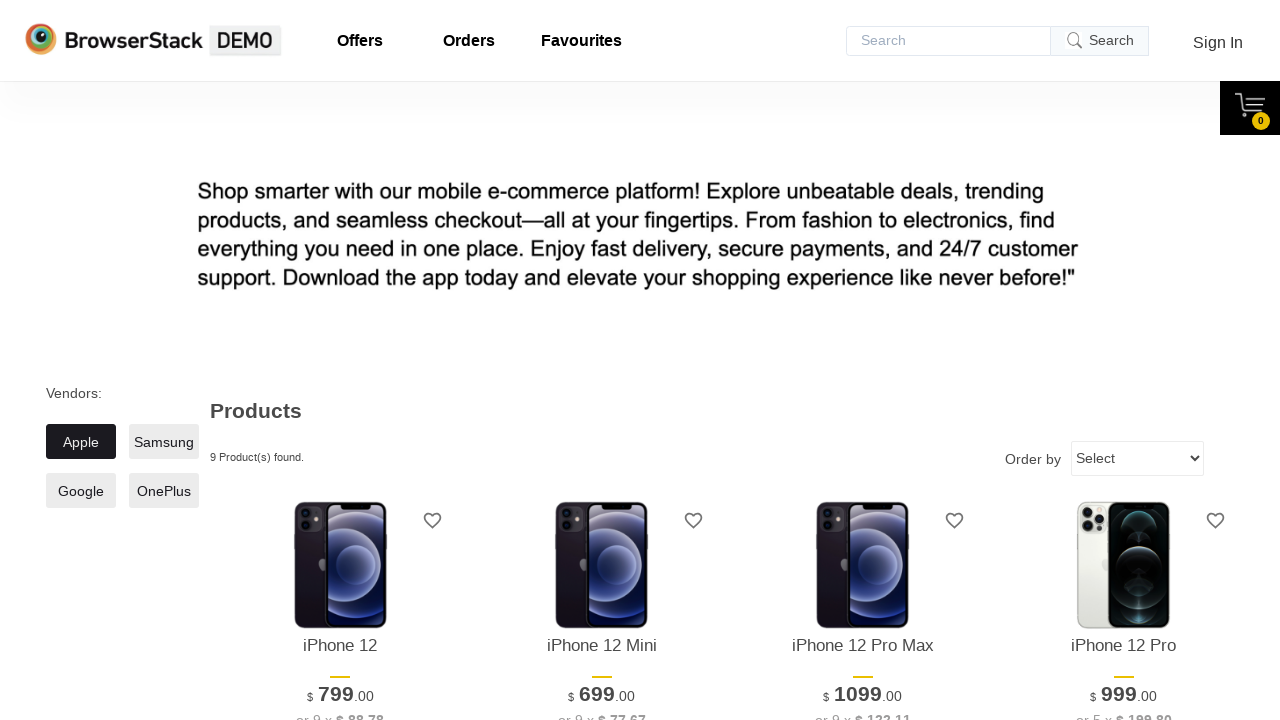

Unchecked Apple vendor filter at (81, 442) on input[value='Apple'] + span
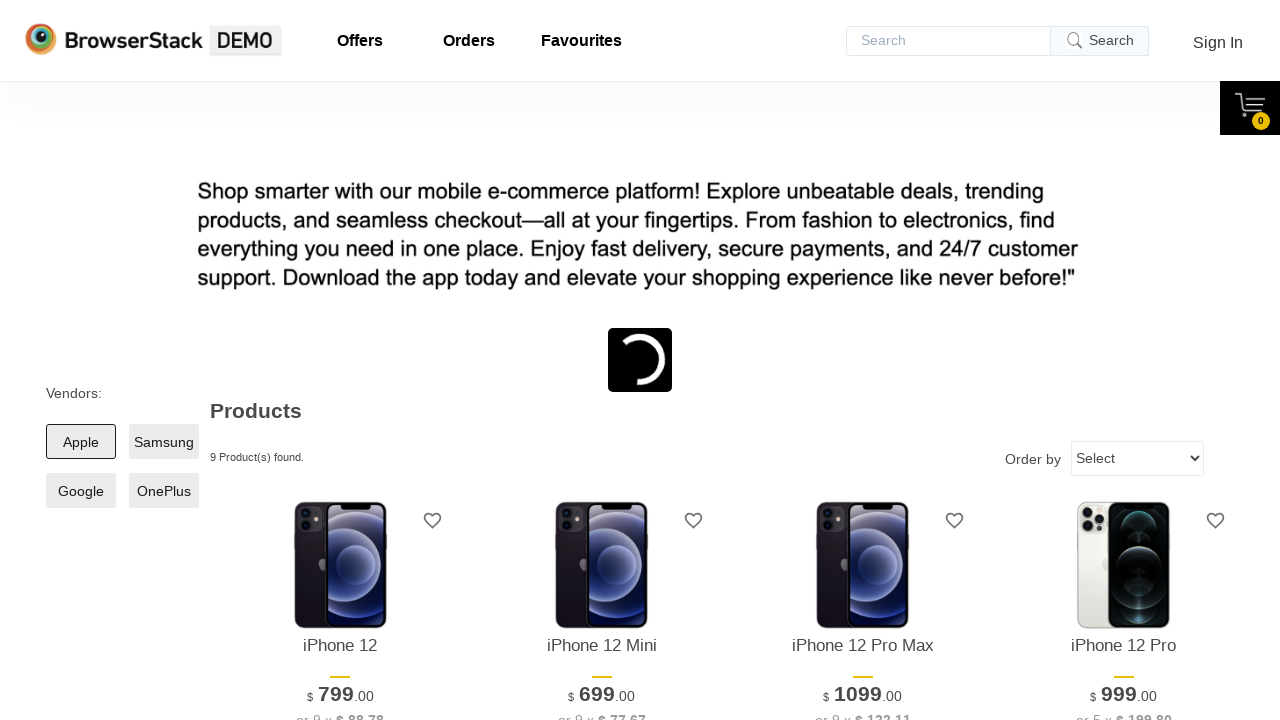

Clicked on Samsung vendor filter at (164, 442) on input[value='Samsung'] + span
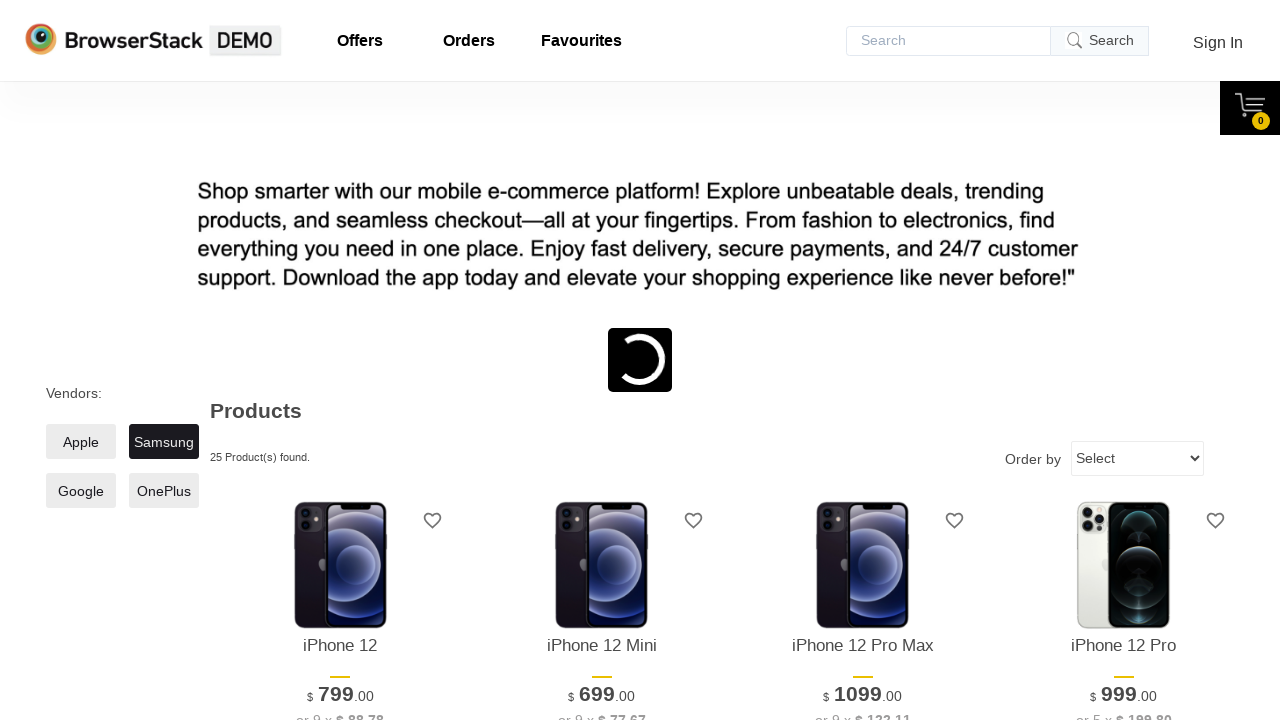

Filtered results loaded showing 7 products found
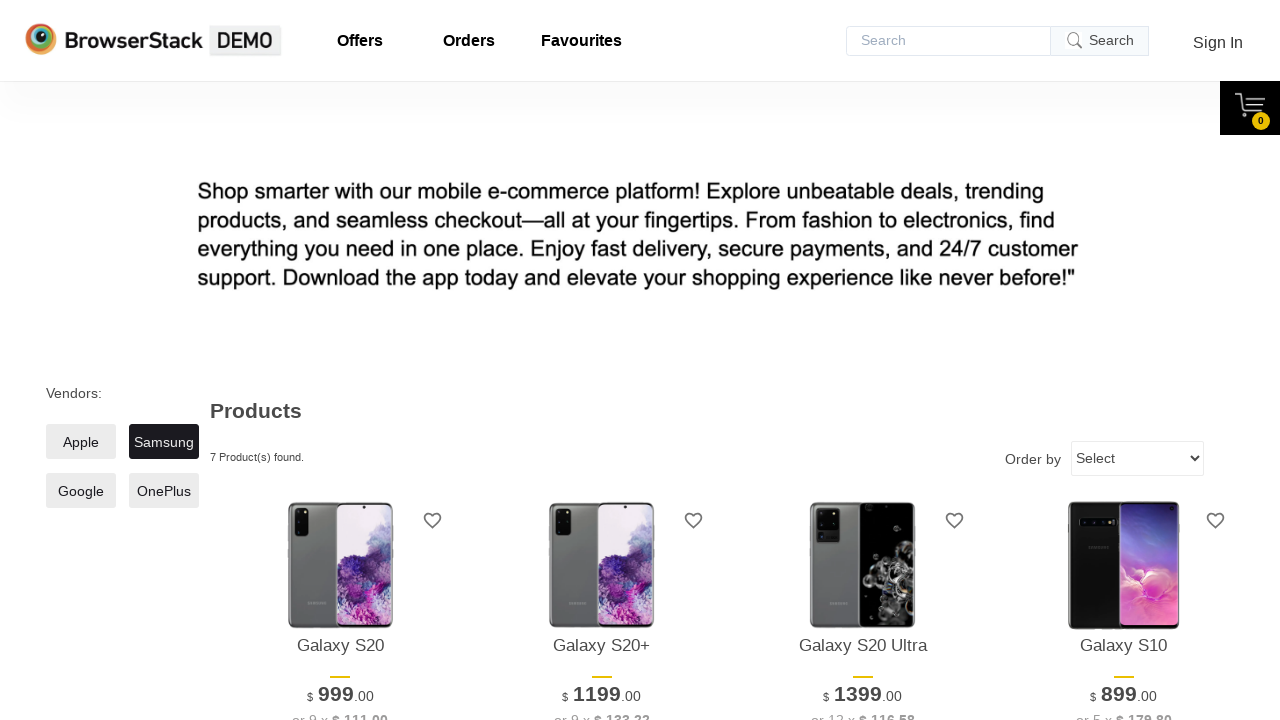

Counted Samsung products: 7 products displayed
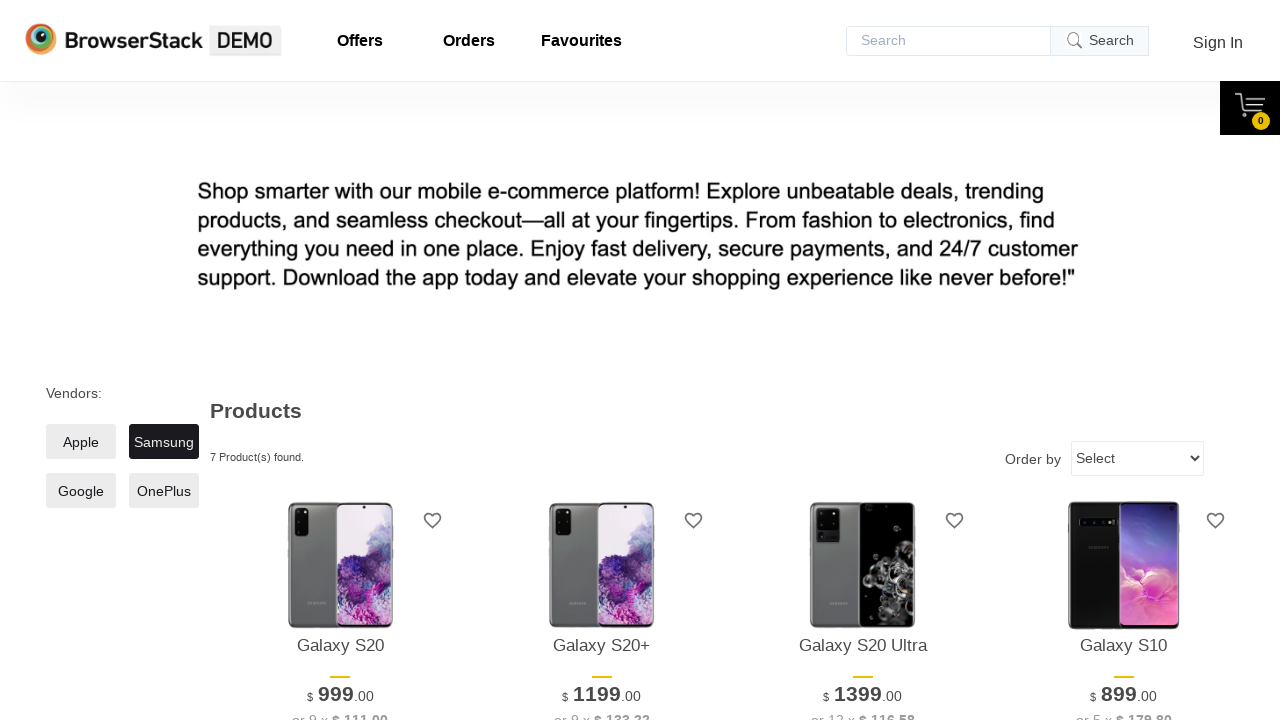

Verified that Samsung filter displays exactly 7 products
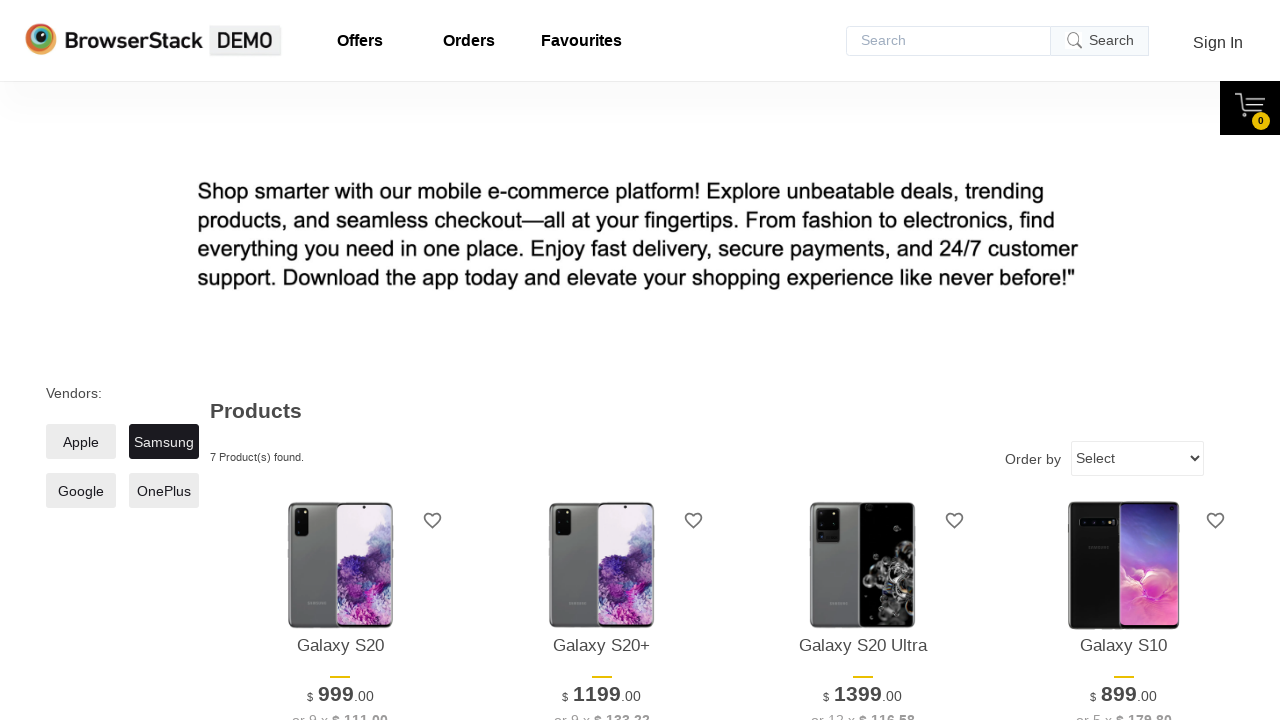

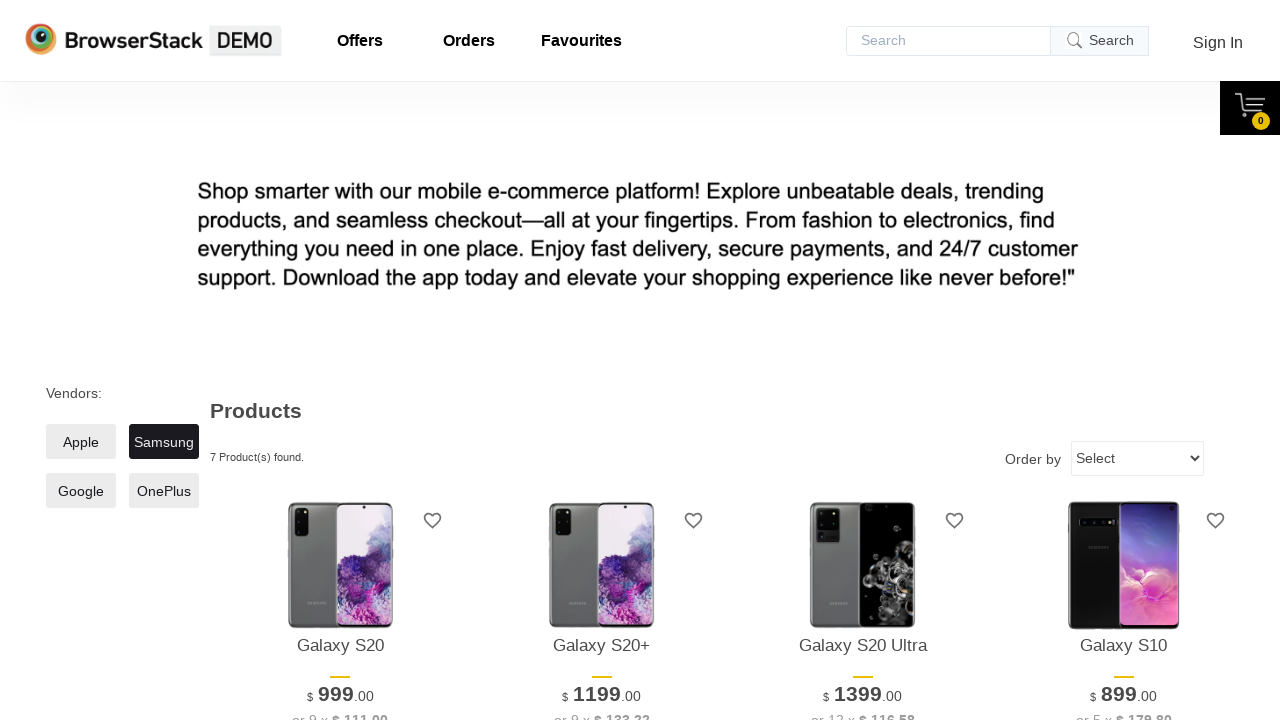